Tests JavaScript alert handling by navigating to w3schools tryit page, switching to the iframe, clicking a button that triggers an alert, and accepting the alert.

Starting URL: https://www.w3schools.com/jsref/tryit.asp?filename=tryjsref_alert

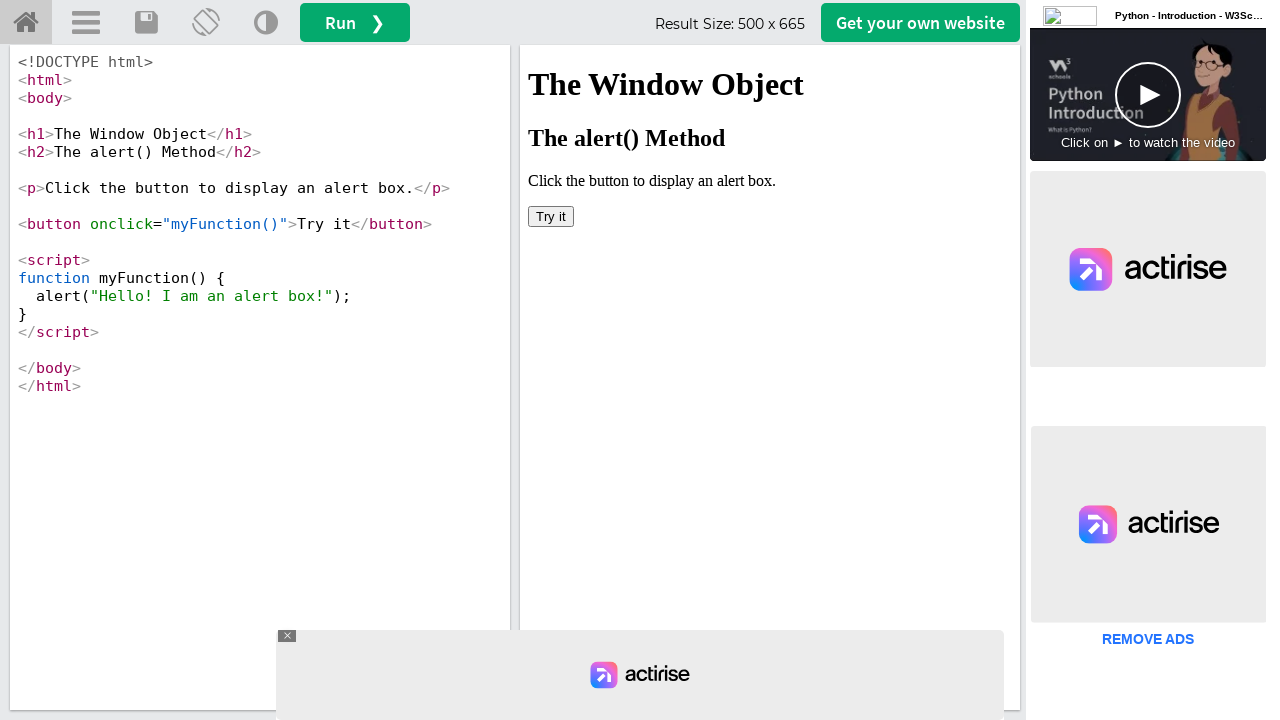

Located iframe with demo content
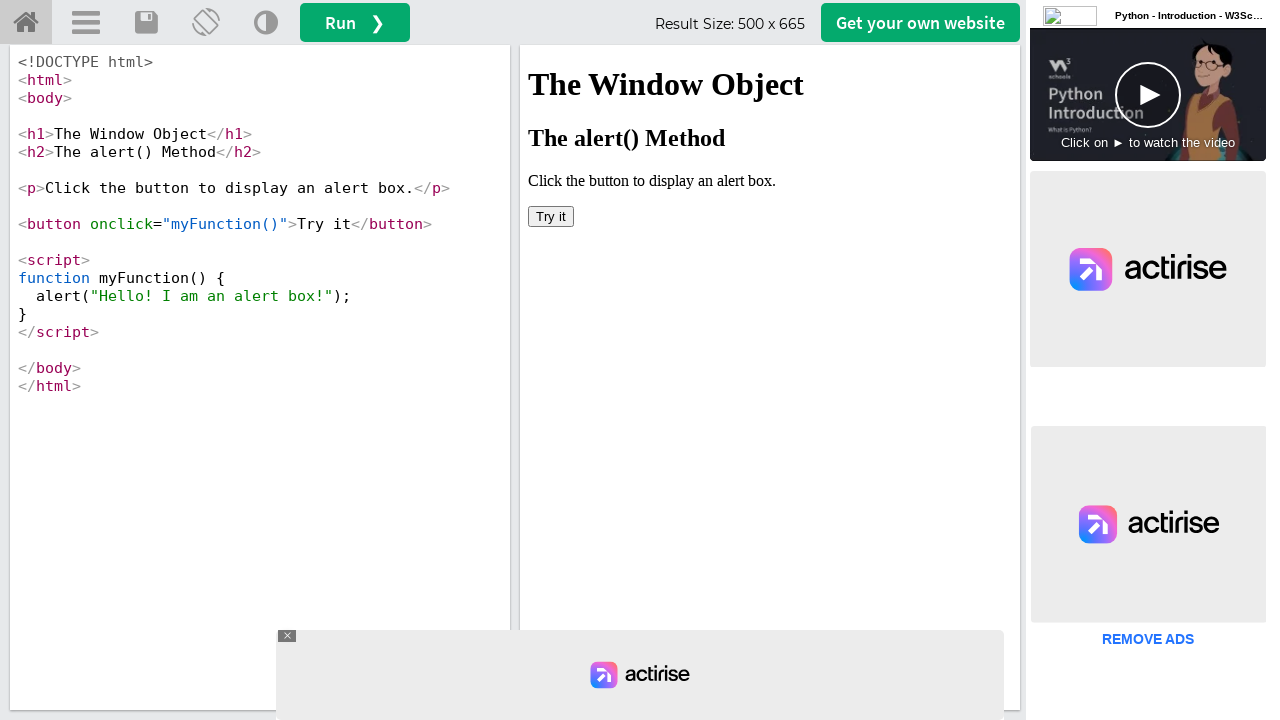

Set up dialog handler to accept alerts
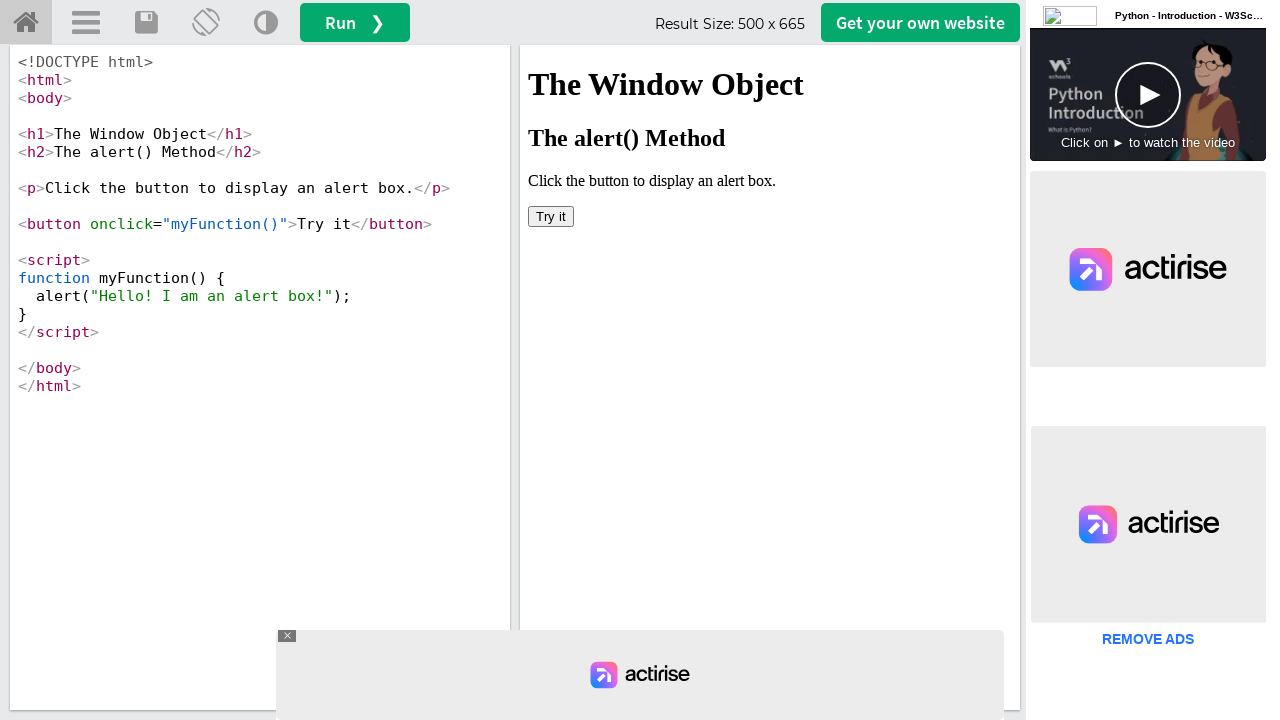

Clicked button to trigger JavaScript alert at (551, 216) on #iframeResult >> internal:control=enter-frame >> xpath=/html/body/button
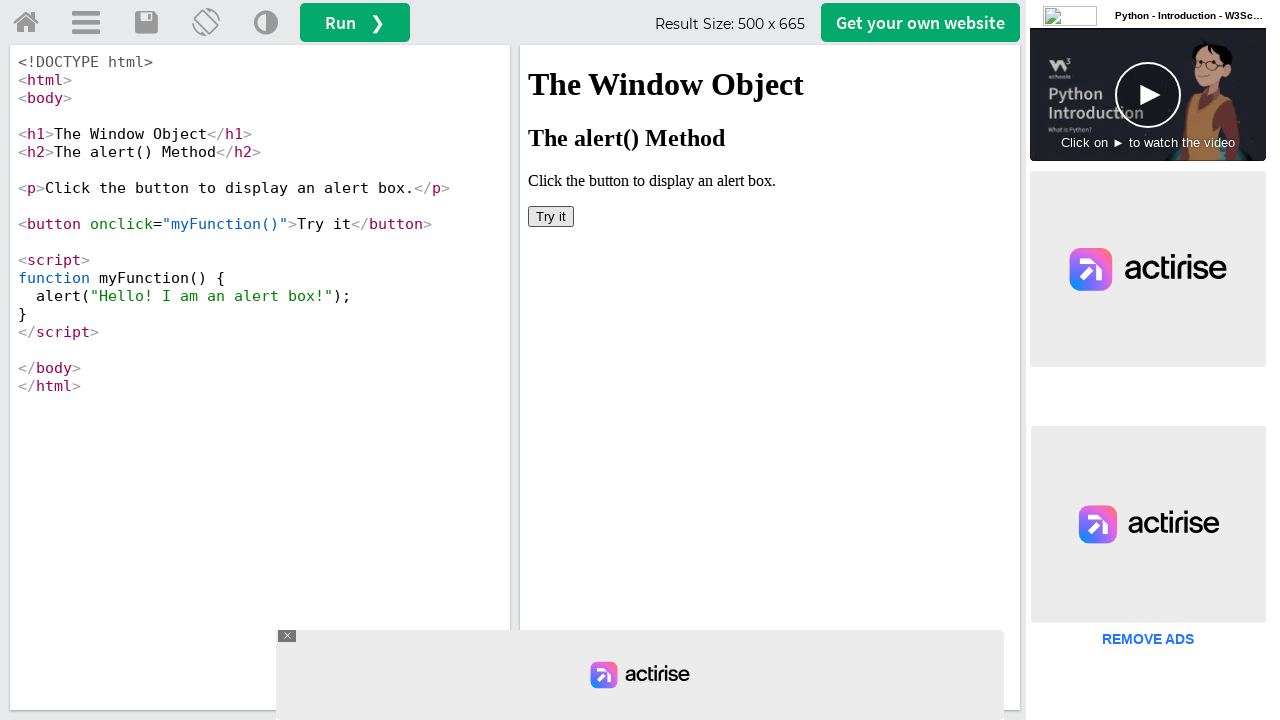

Alert was accepted and handled
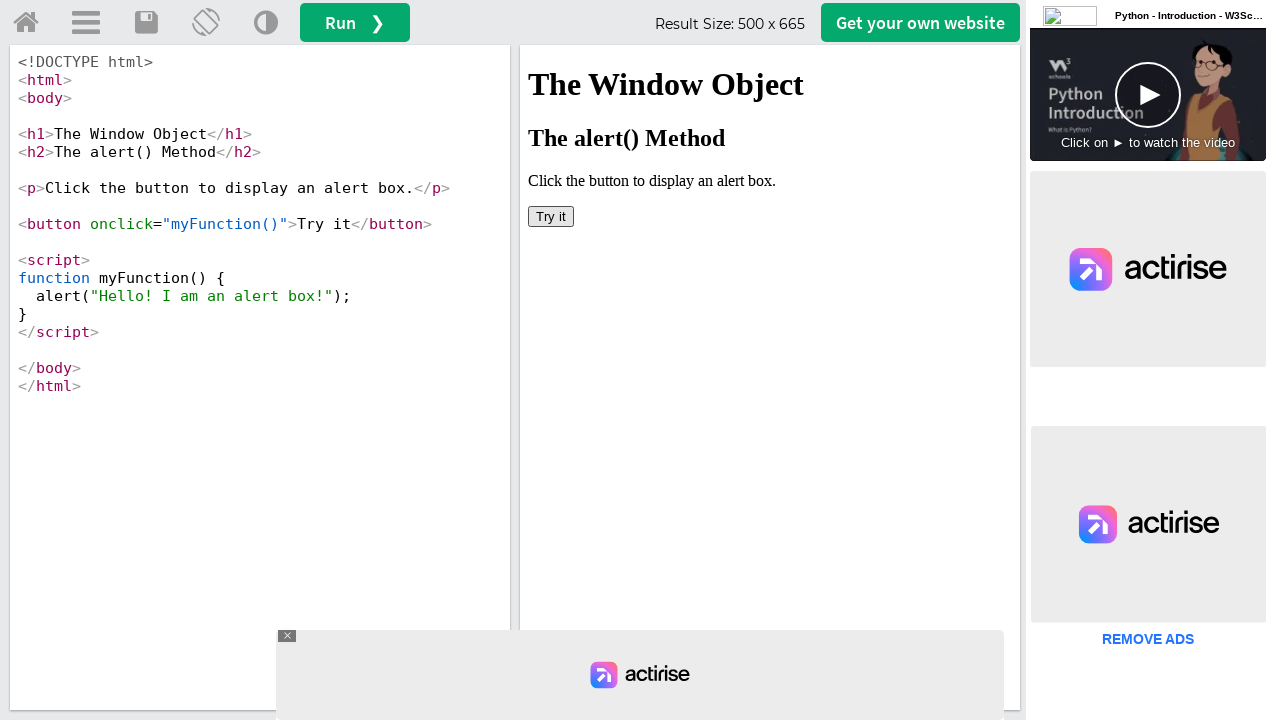

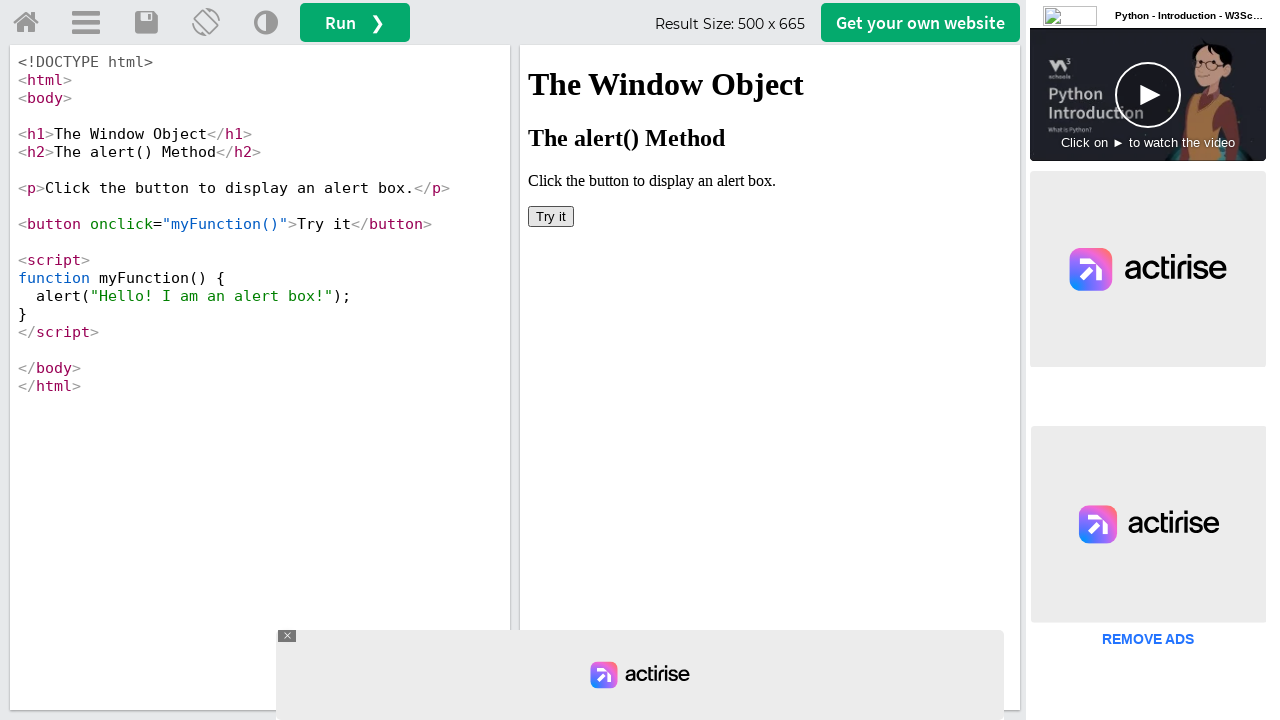